Tests horizontal scrolling functionality by navigating to a W3Schools demo page, switching to the iframe containing the result, and scrolling horizontally using JavaScript execution.

Starting URL: https://www.w3schools.com/howto/tryit.asp?filename=tryhow_css_menu_hor_scroll

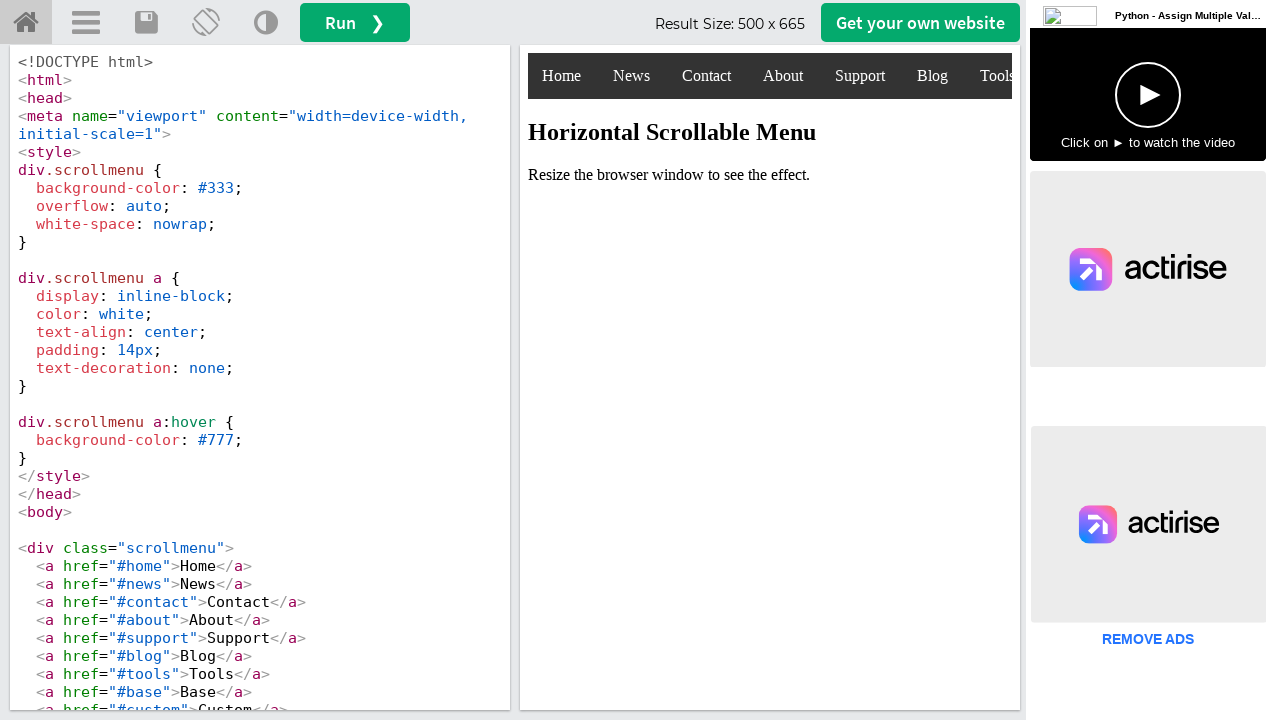

Located the iframe with ID 'iframeResult' containing the demo result
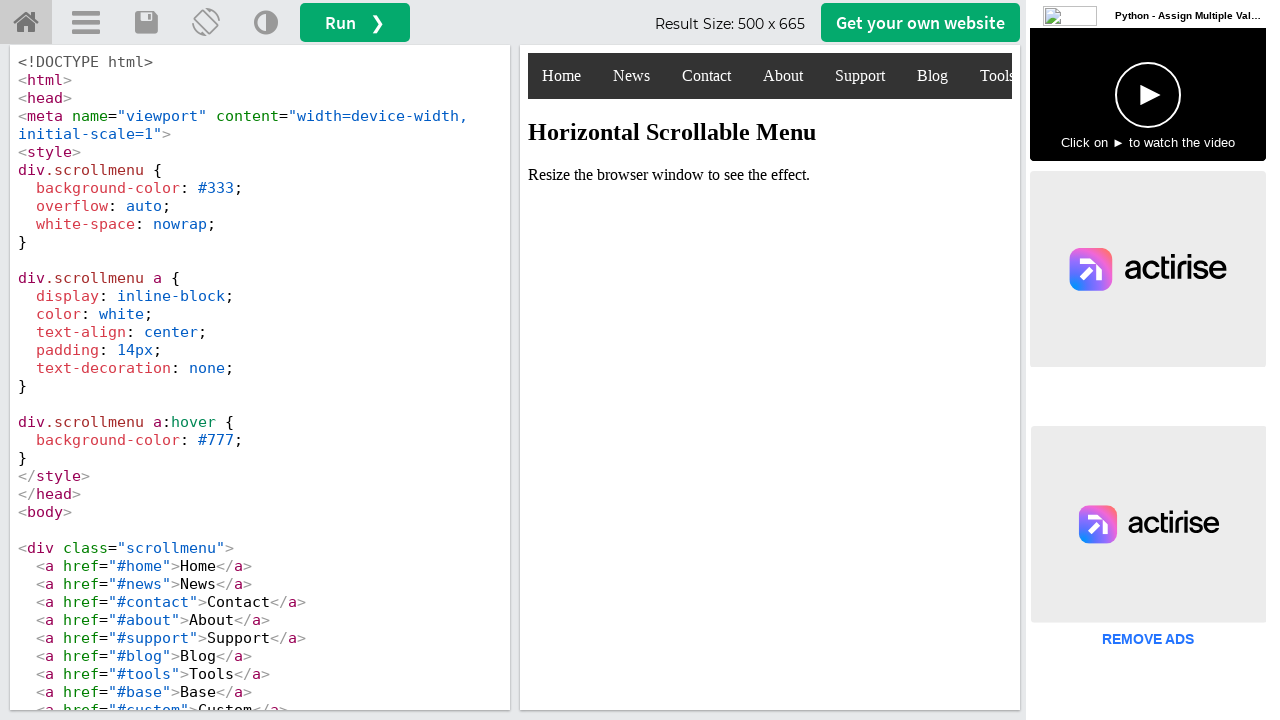

Waited for iframe body content to load
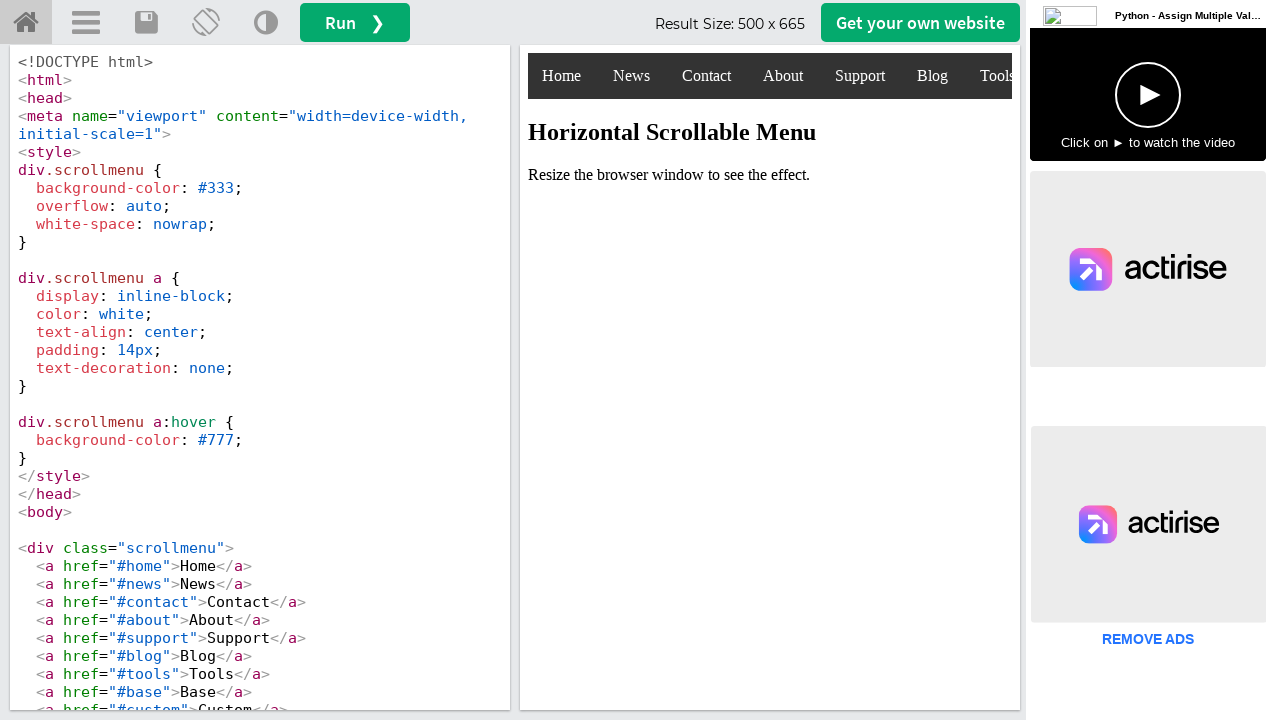

Retrieved the iframe frame object by name 'iframeResult'
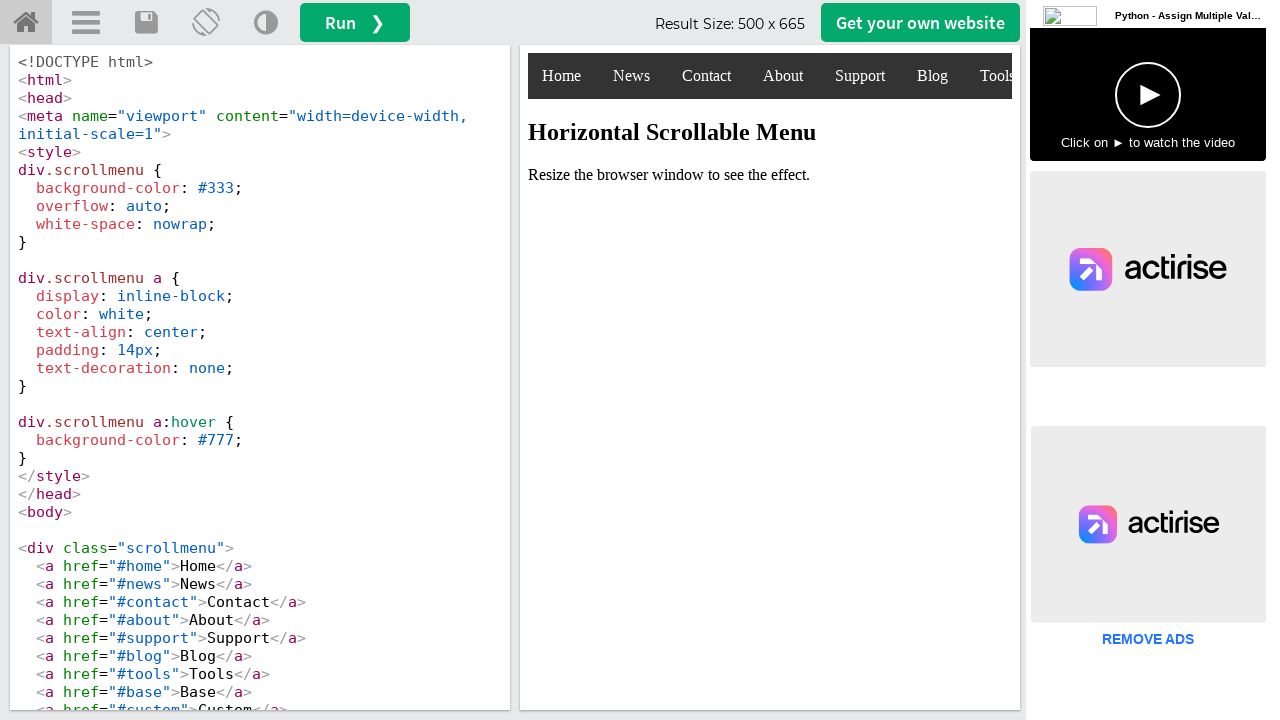

Scrolled horizontally by 300 pixels to the right using JavaScript
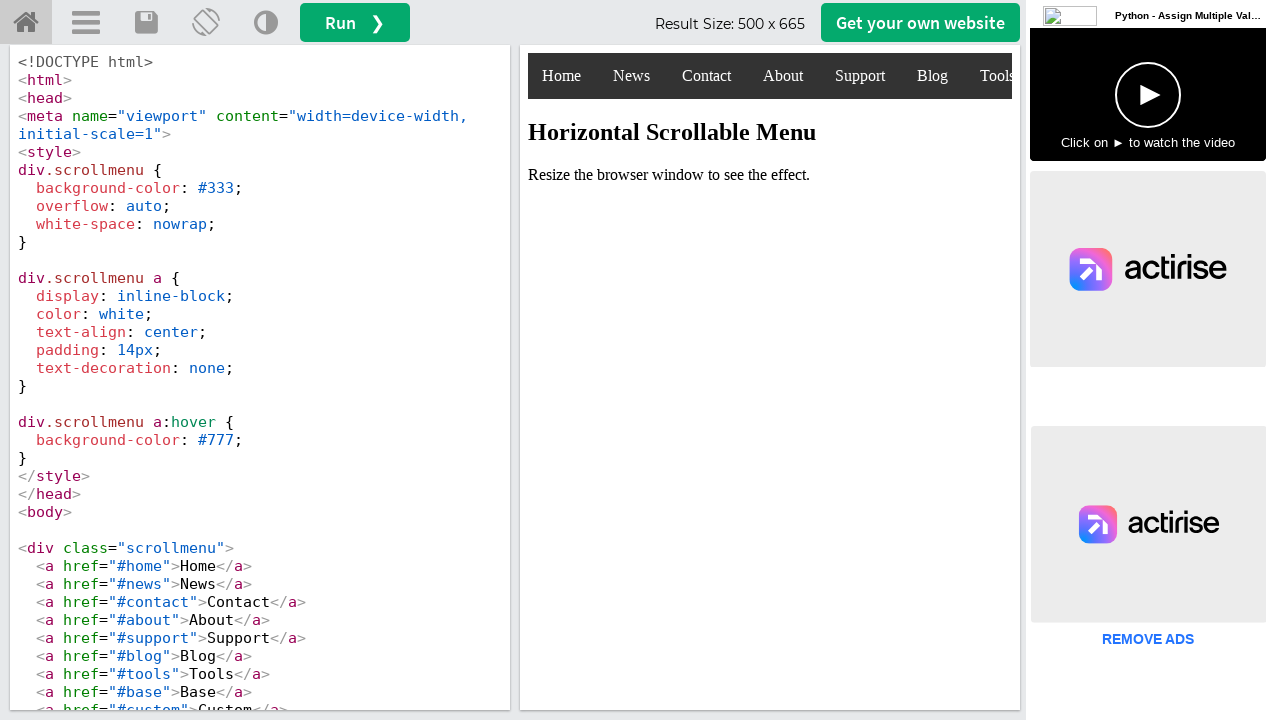

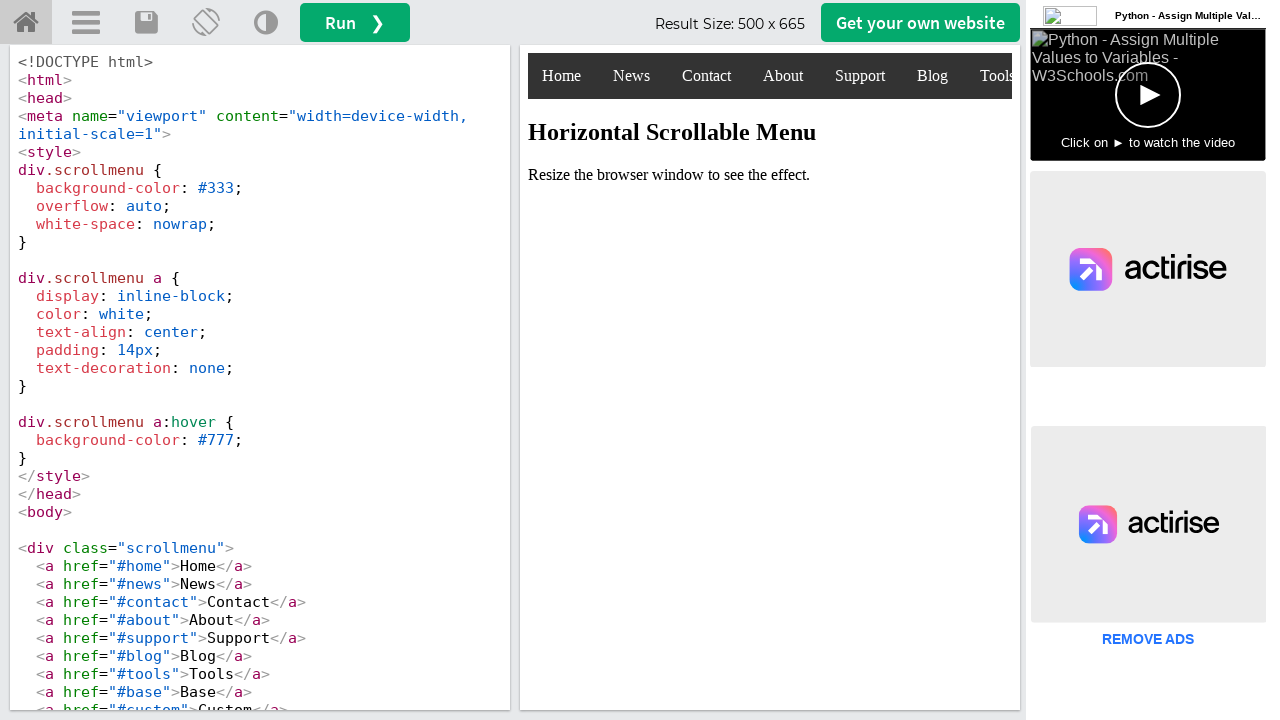